Tests drag and drop functionality by navigating to a demo page, clicking on the drag and drop link, and performing a drag and drop action from one element to another.

Starting URL: http://only-testing-blog.blogspot.com/

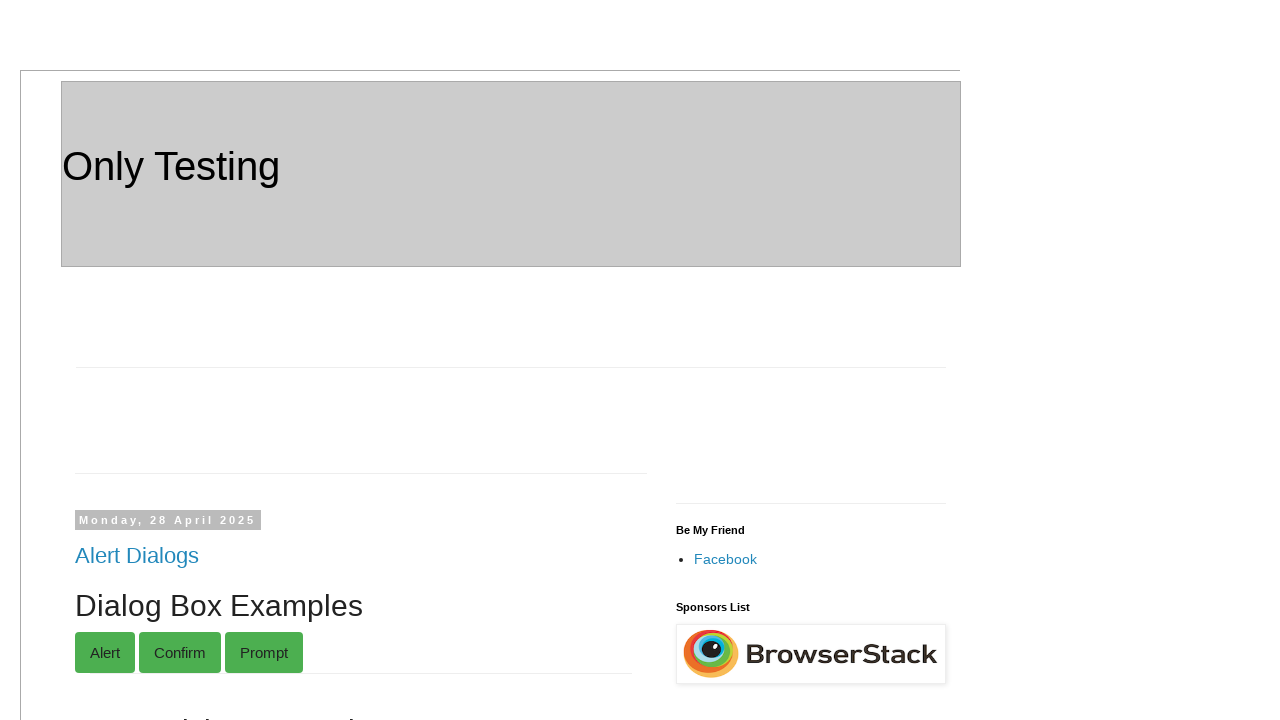

Clicked on 'Drag and Drop' link at (146, 361) on text=Drag and Drop
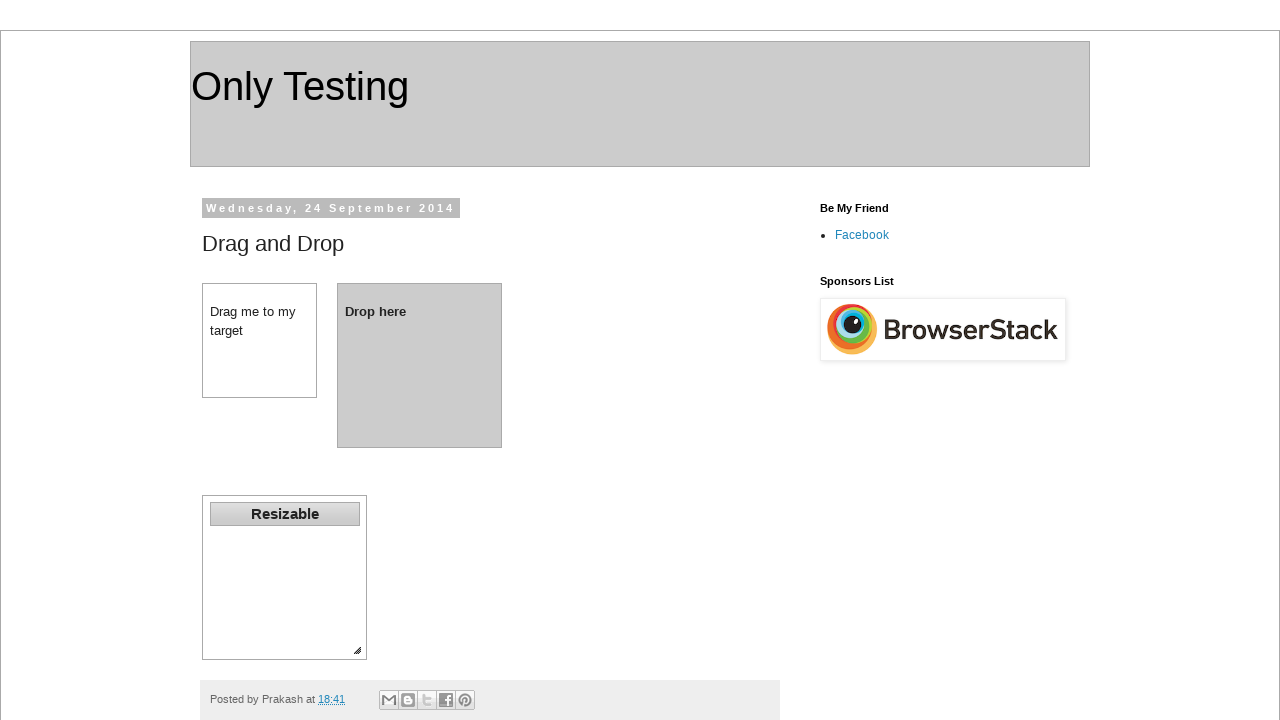

Waited for drag element (#dragdiv) to be available
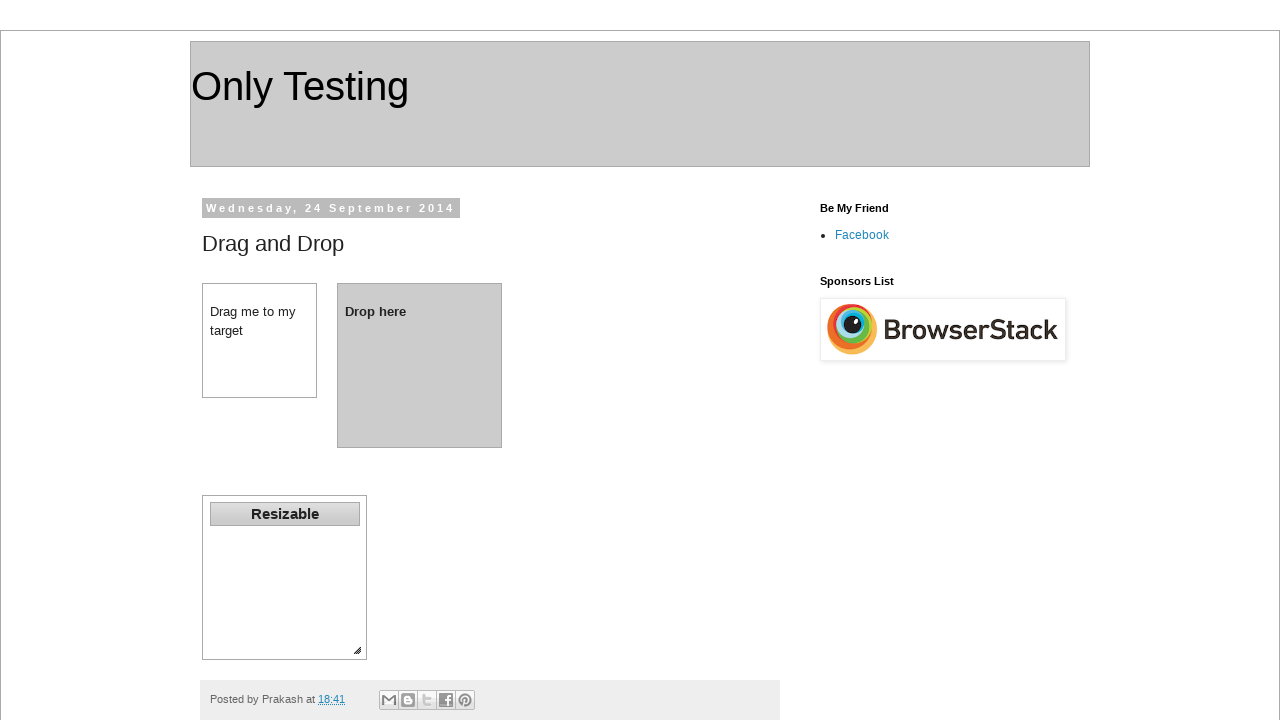

Waited for drop element (#dropdiv) to be available
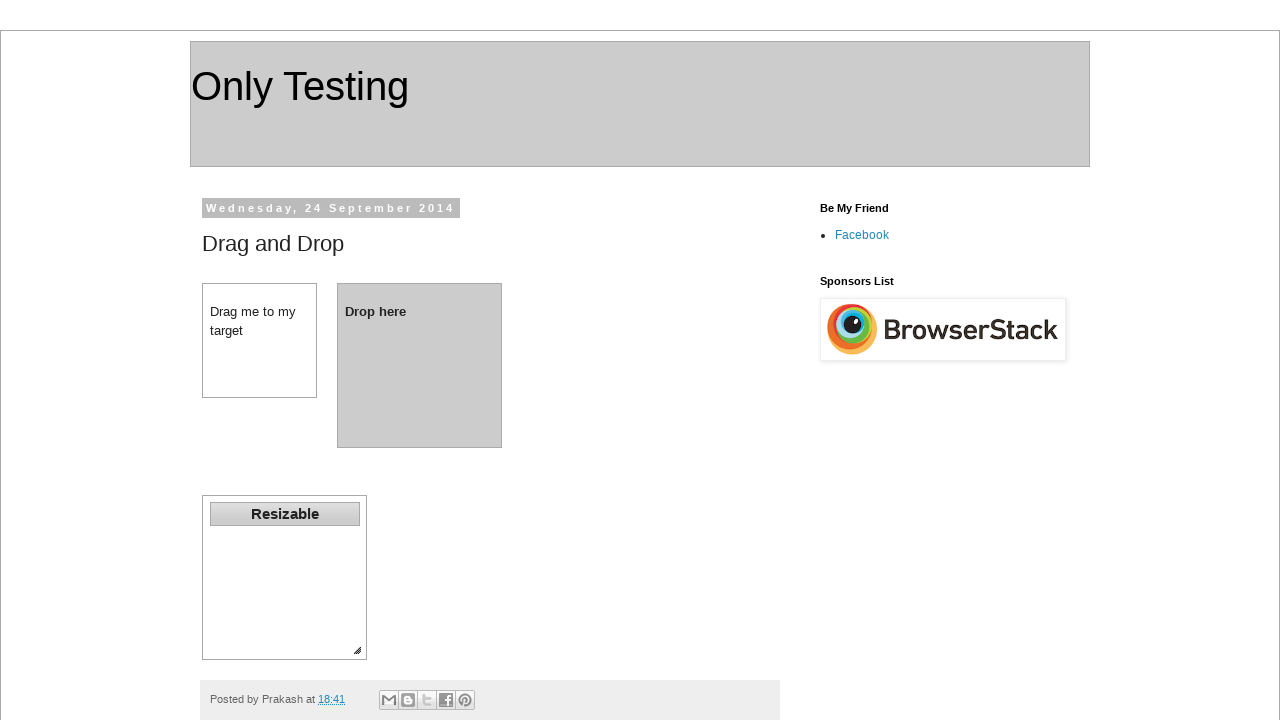

Located drag source element (#dragdiv)
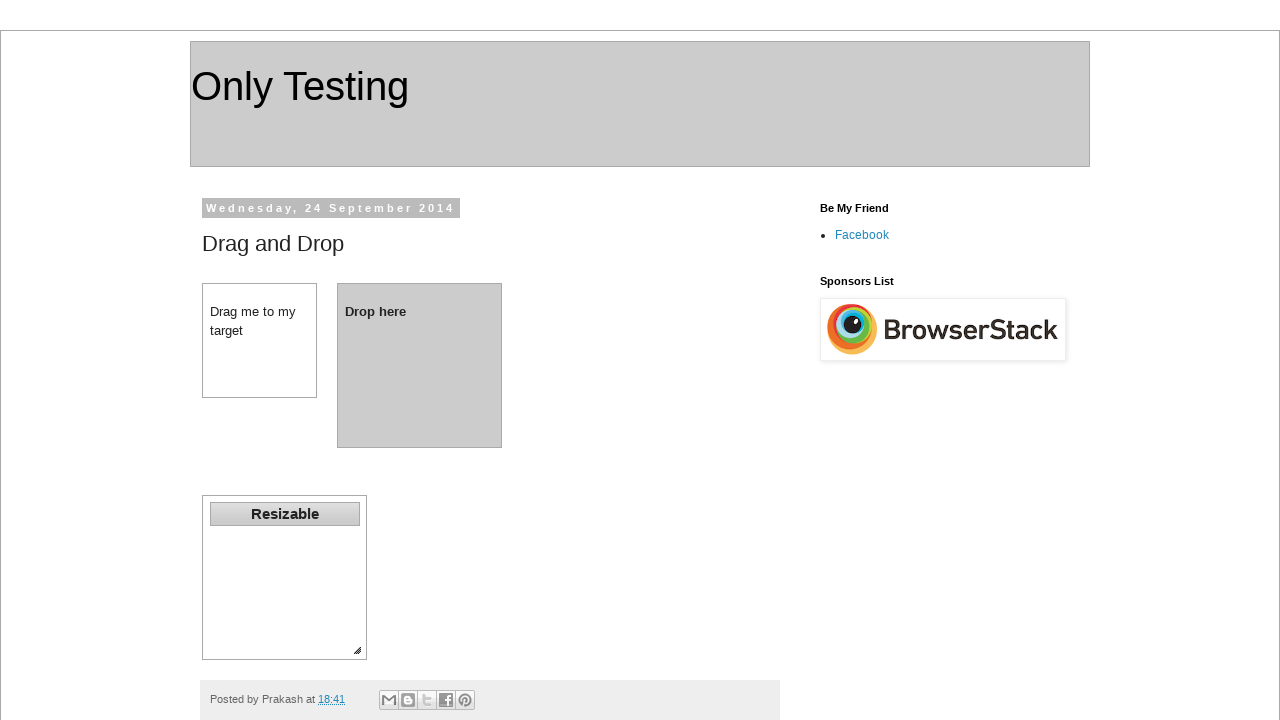

Located drop target element (#dropdiv)
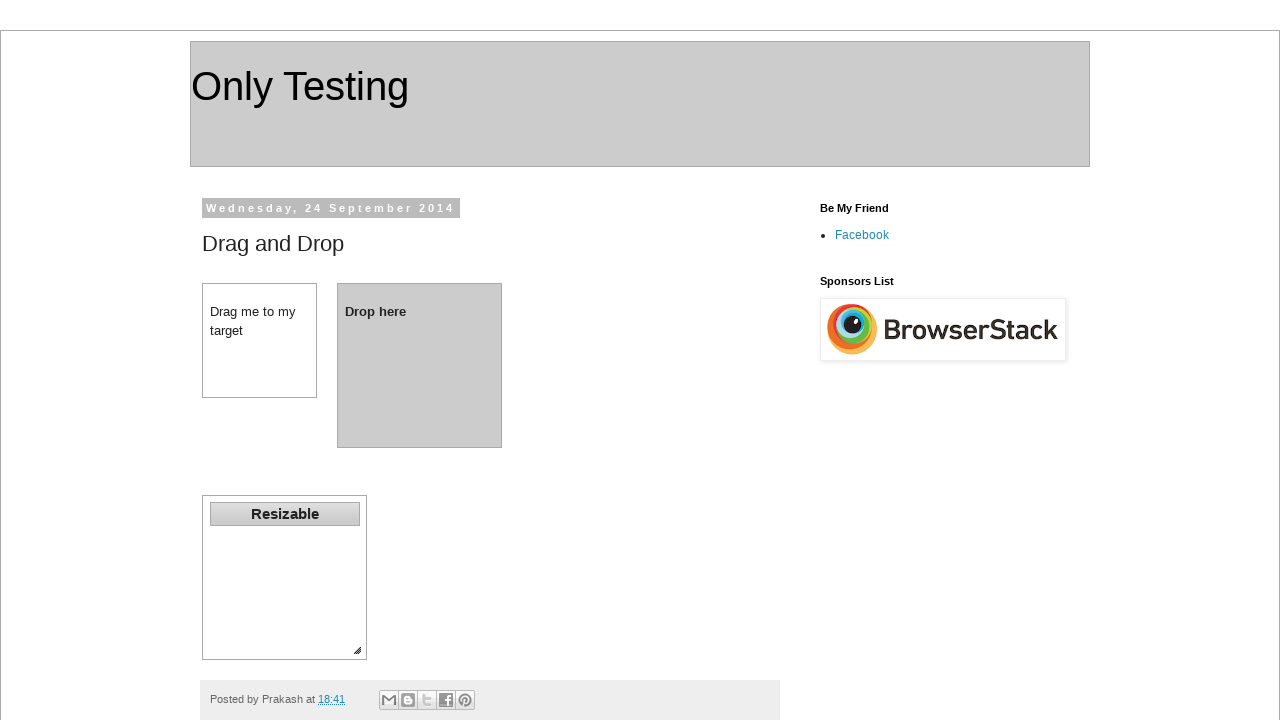

Performed drag and drop action from #dragdiv to #dropdiv at (420, 365)
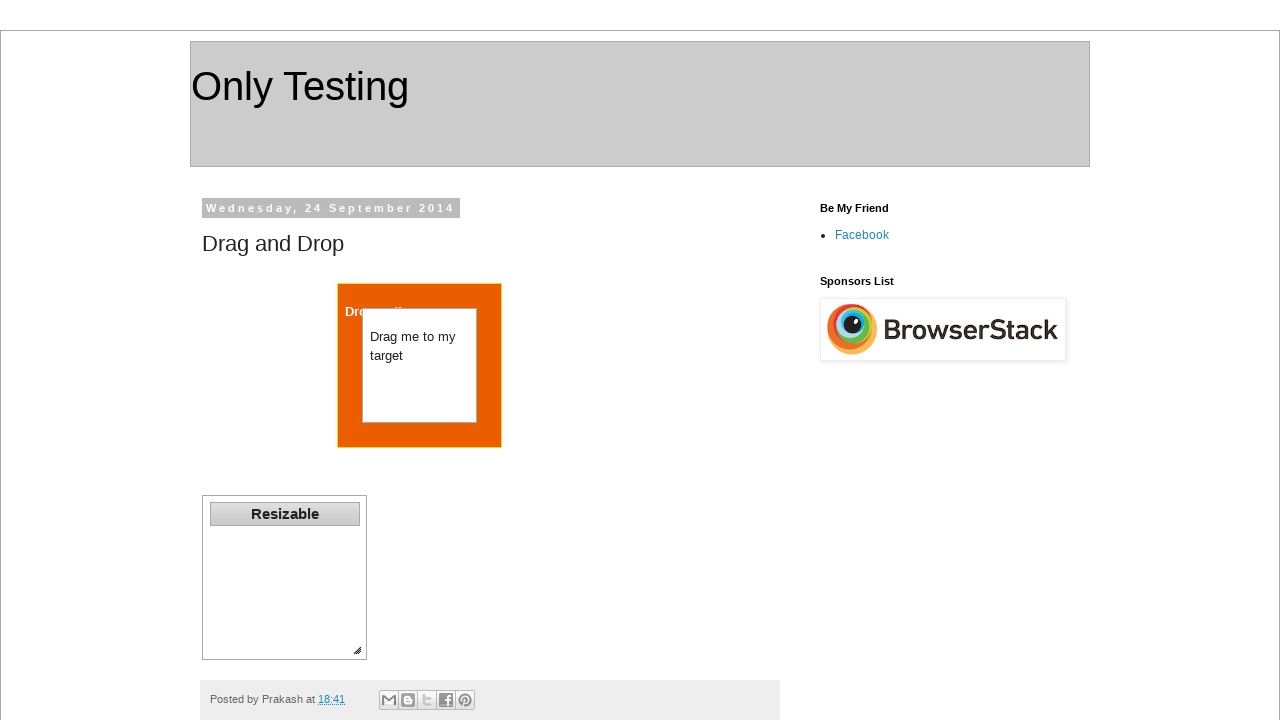

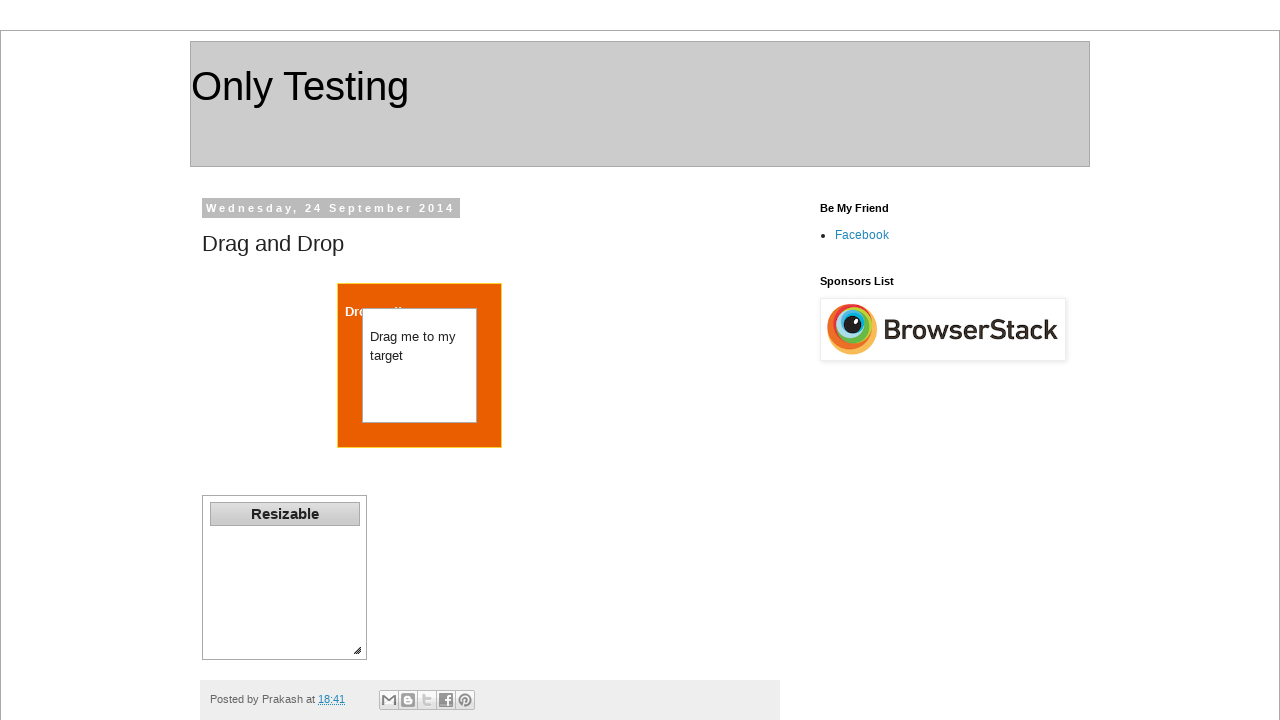